Tests confirm dialog handling by clicking a button twice, first accepting the confirm dialog then dismissing it

Starting URL: https://www.w3schools.com/jsref/tryit.asp?filename=tryjsref_confirm3

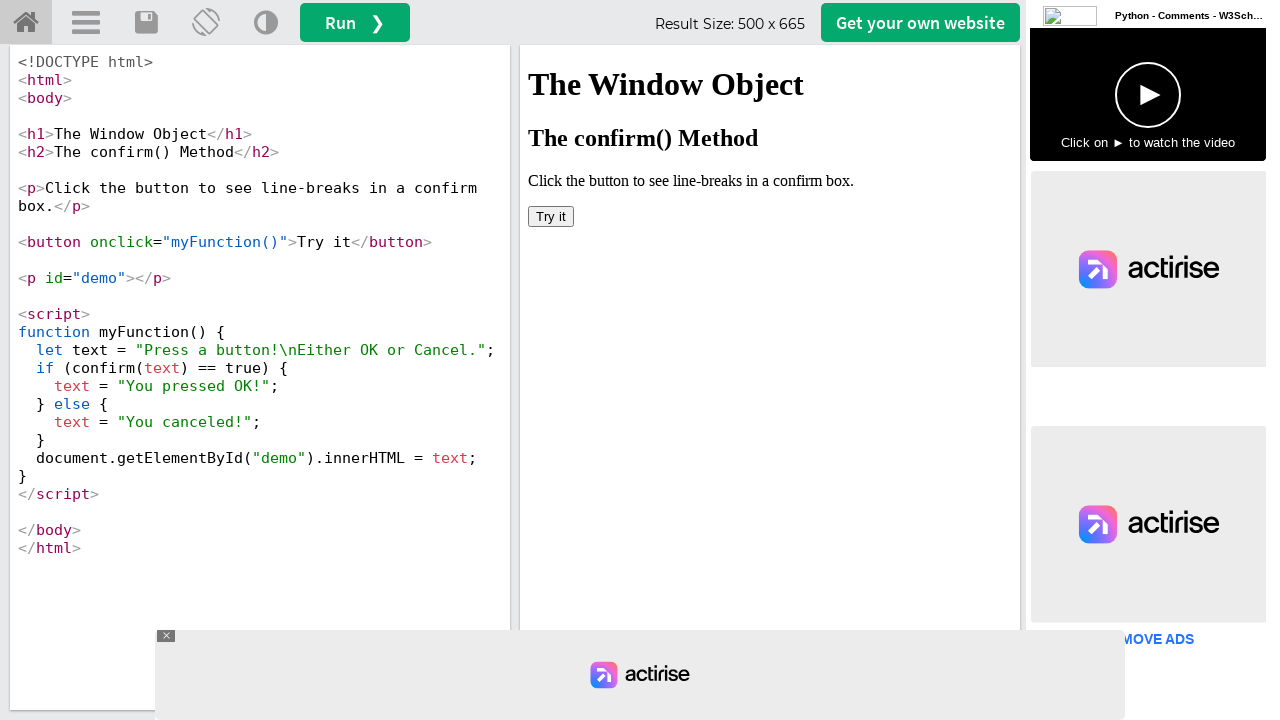

Located iframe containing the demo
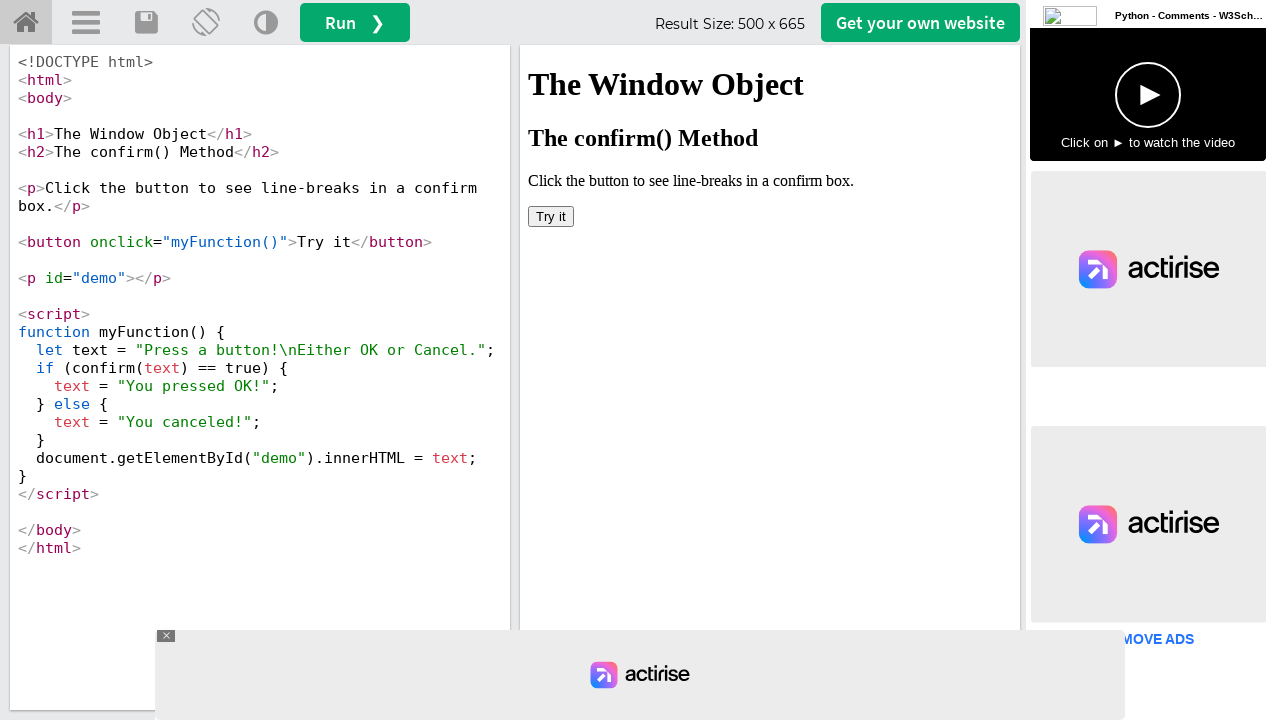

Set up dialog handler to accept the first confirm dialog
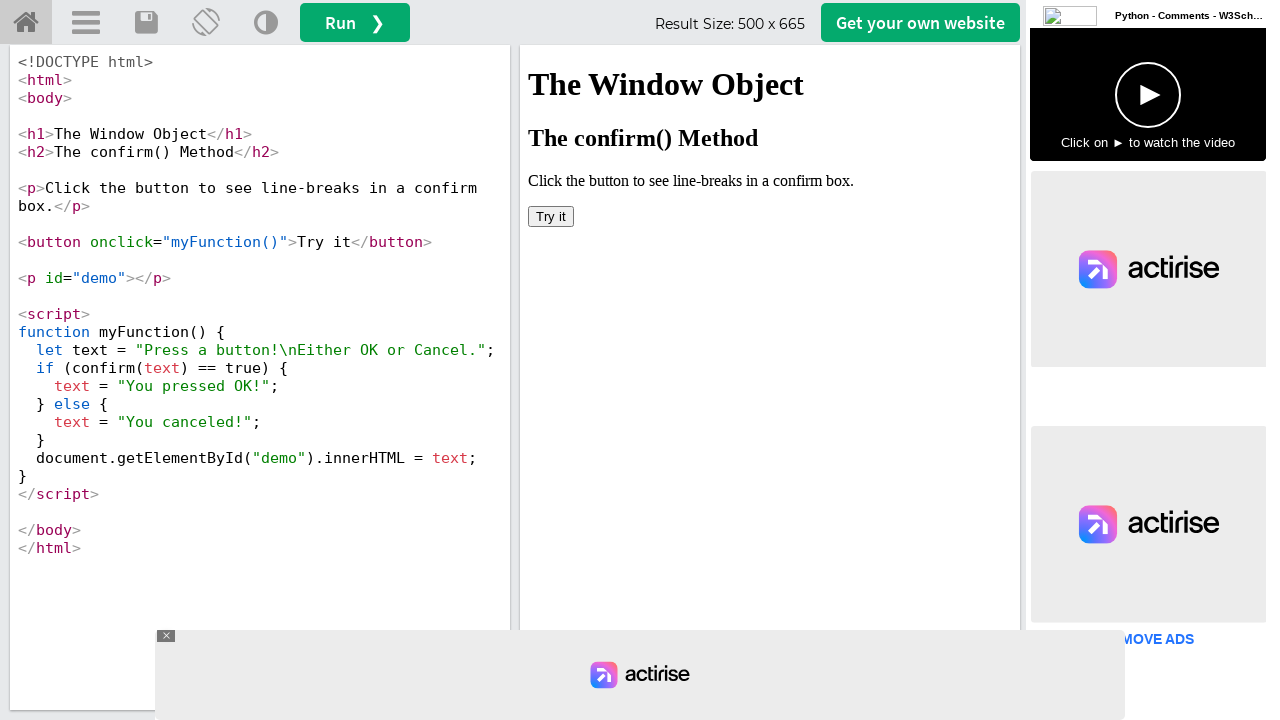

Clicked 'Try it' button first time to trigger confirm dialog at (551, 216) on #iframeResult >> internal:control=enter-frame >> xpath=//button[text()='Try it']
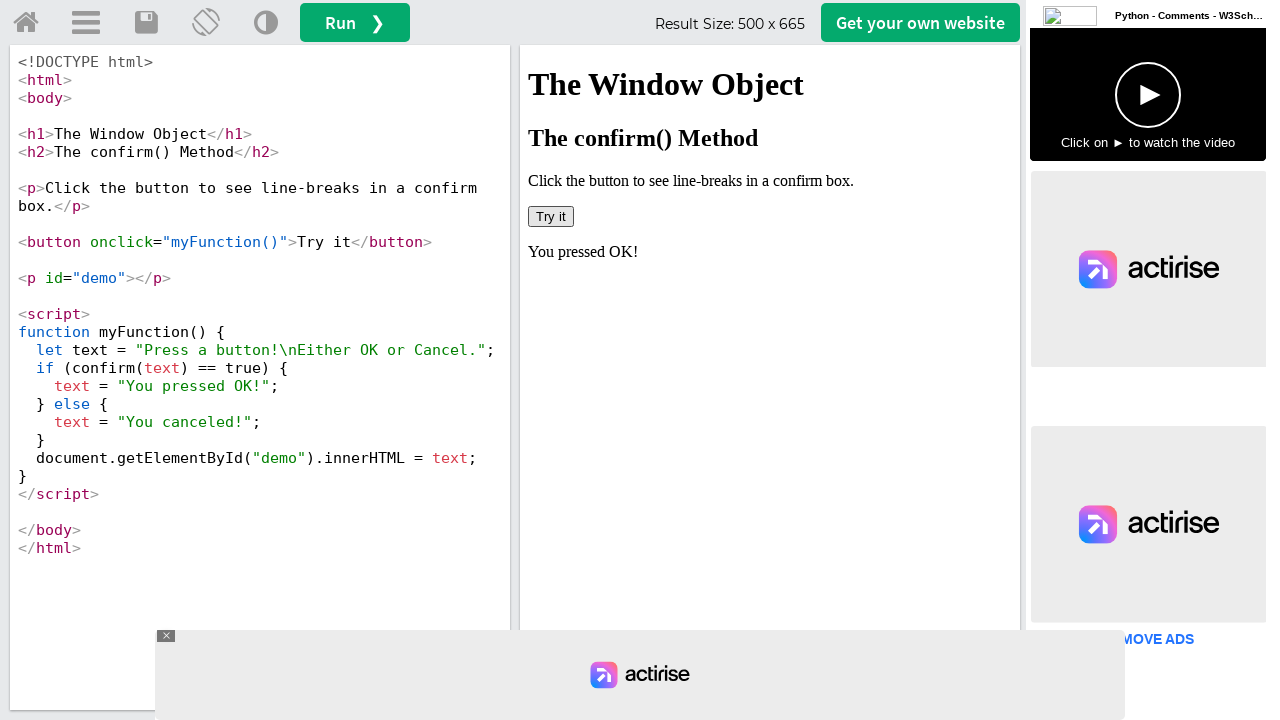

Waited 1 second for dialog to be handled
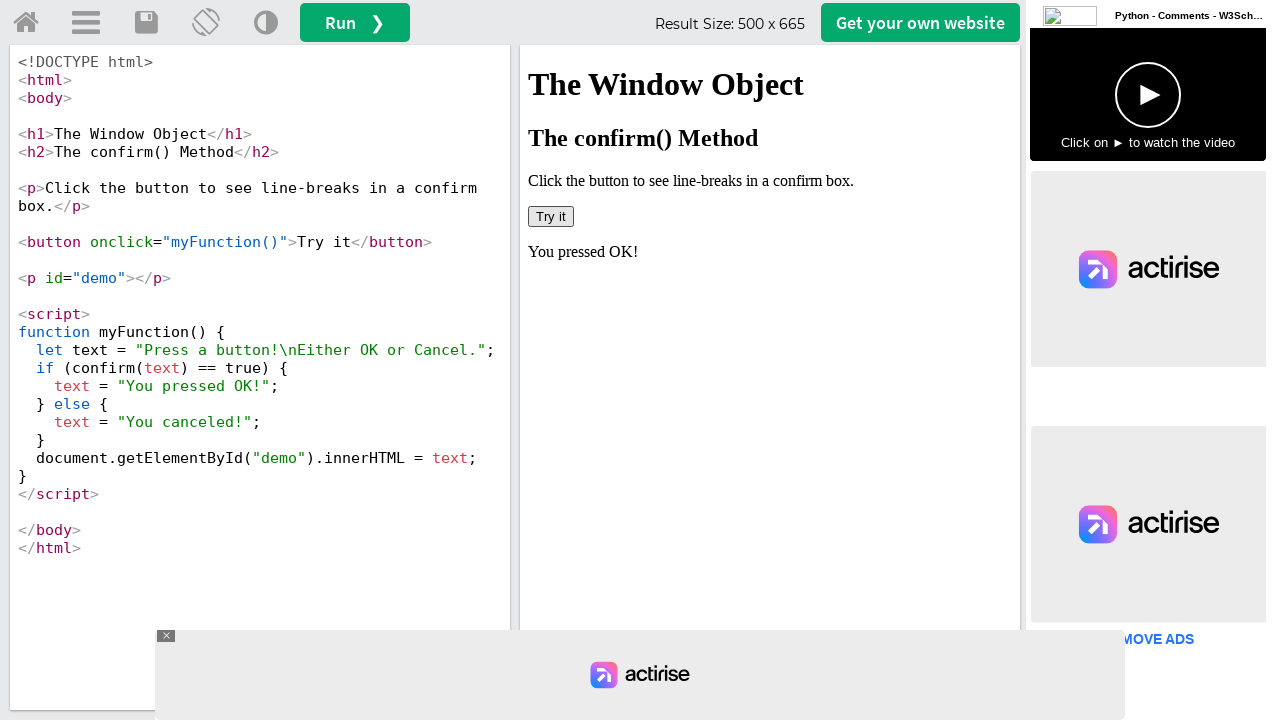

Set up dialog handler to dismiss the second confirm dialog
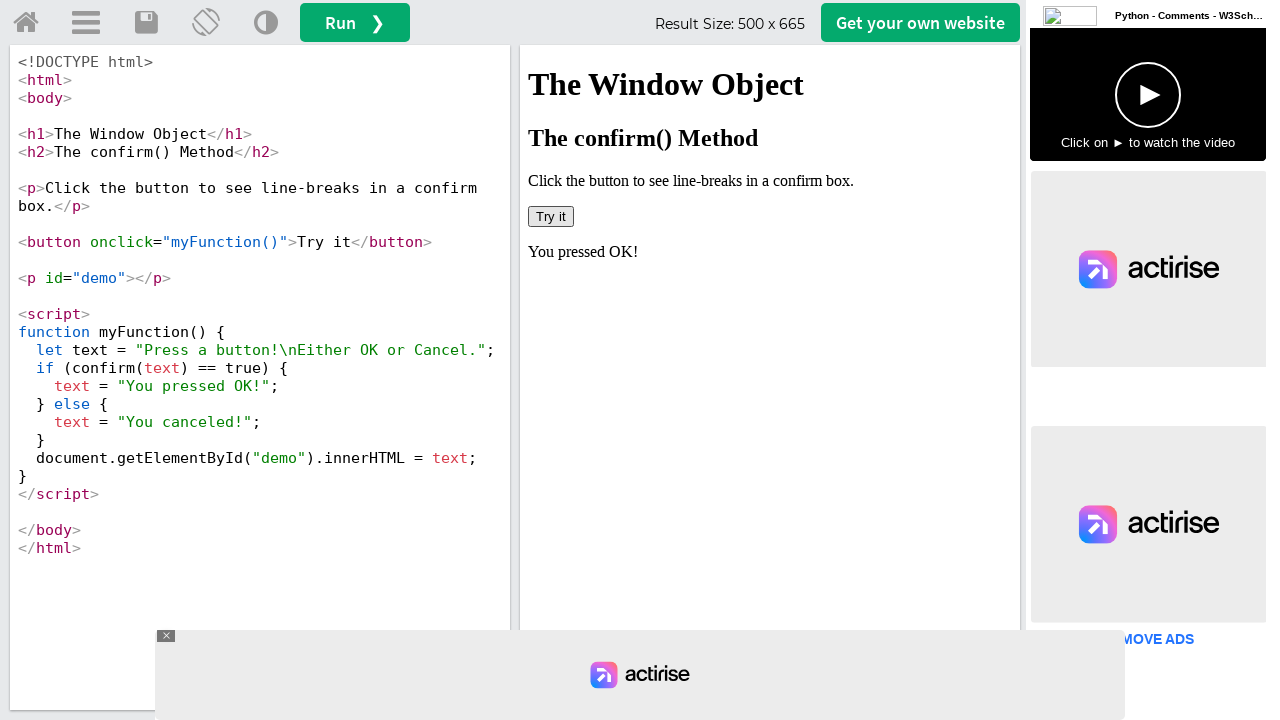

Clicked 'Try it' button second time to trigger confirm dialog at (551, 216) on #iframeResult >> internal:control=enter-frame >> xpath=//button[text()='Try it']
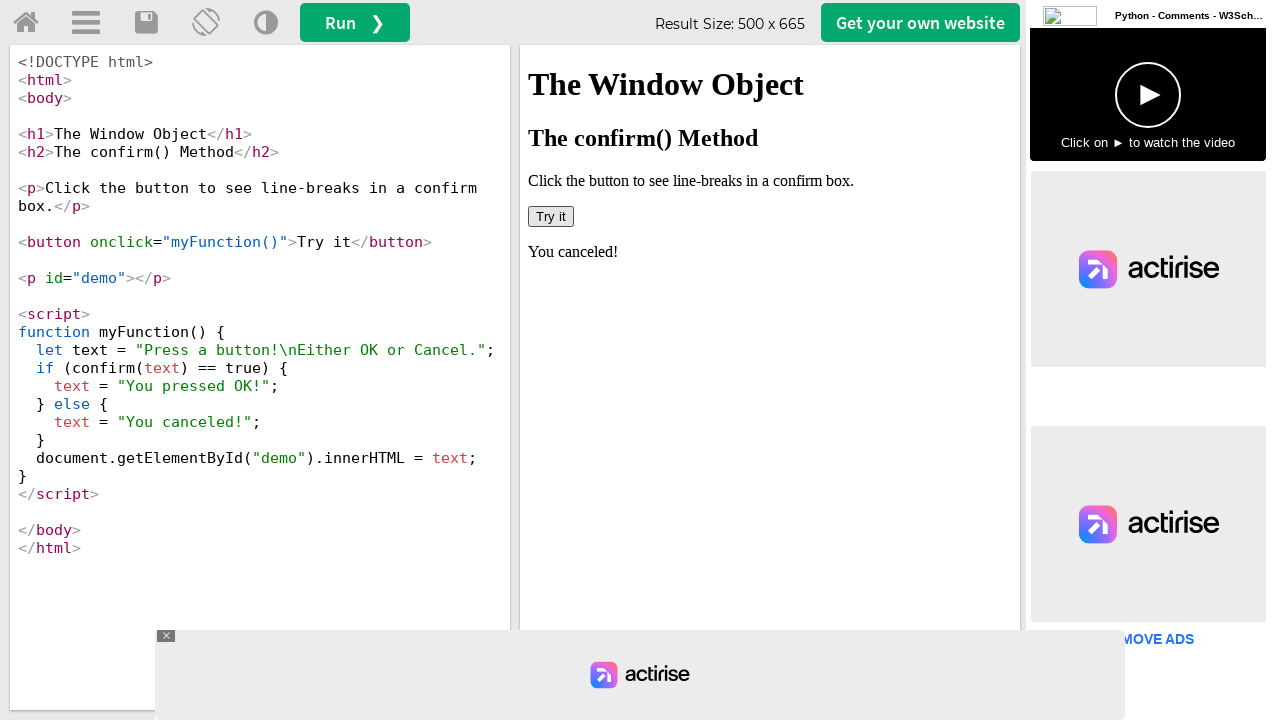

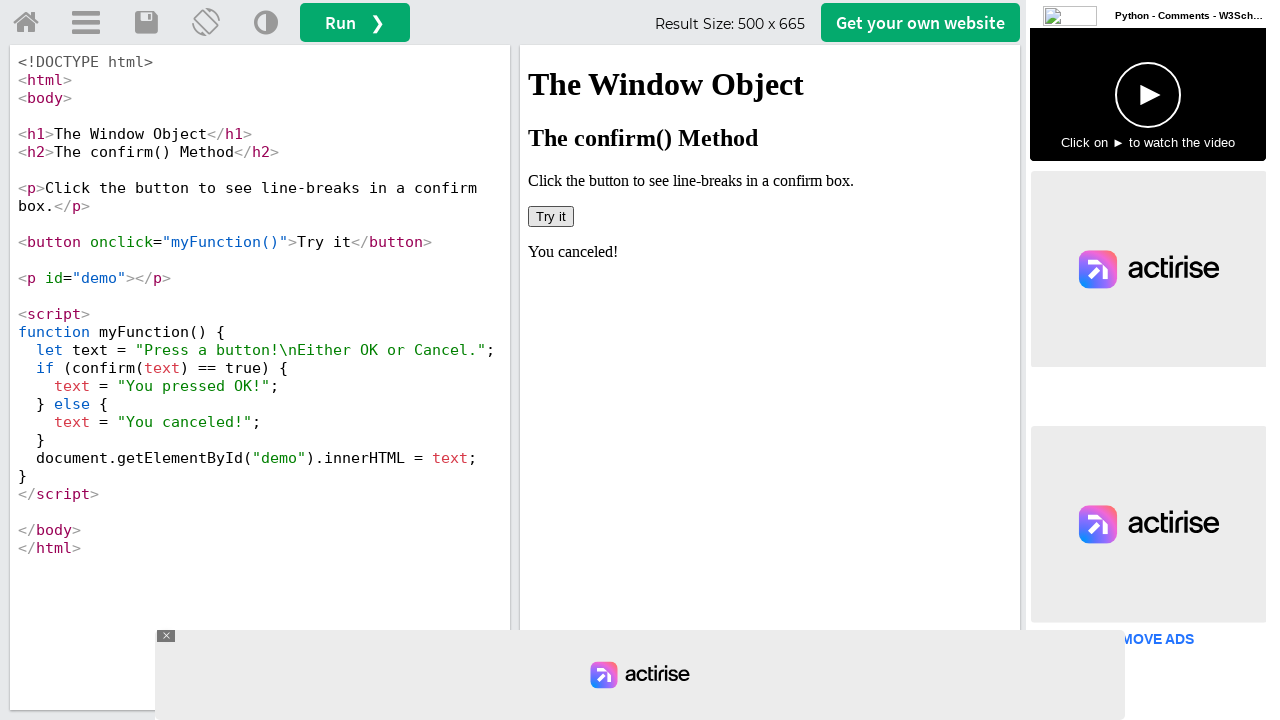